Opens the MakeMyTrip travel website and sets the browser window to fullscreen mode to verify fullscreen functionality works correctly.

Starting URL: https://www.makemytrip.com/

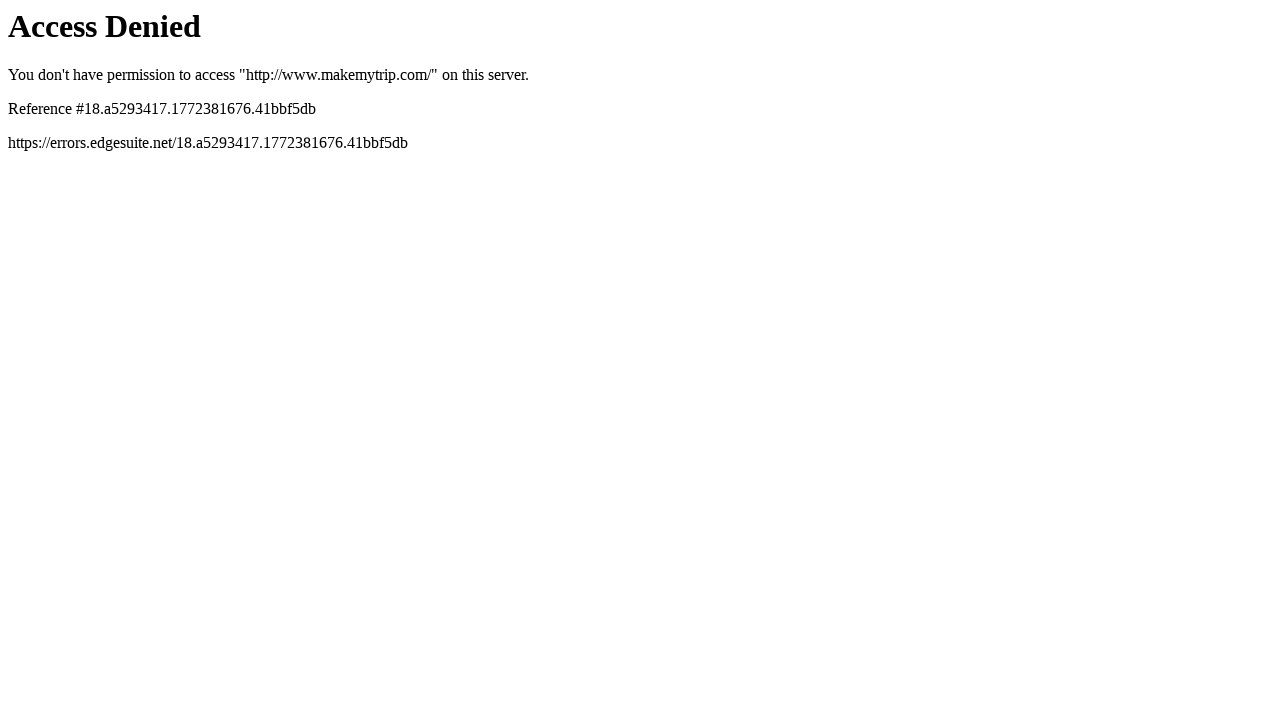

Set viewport size to 1920x1080 for fullscreen mode
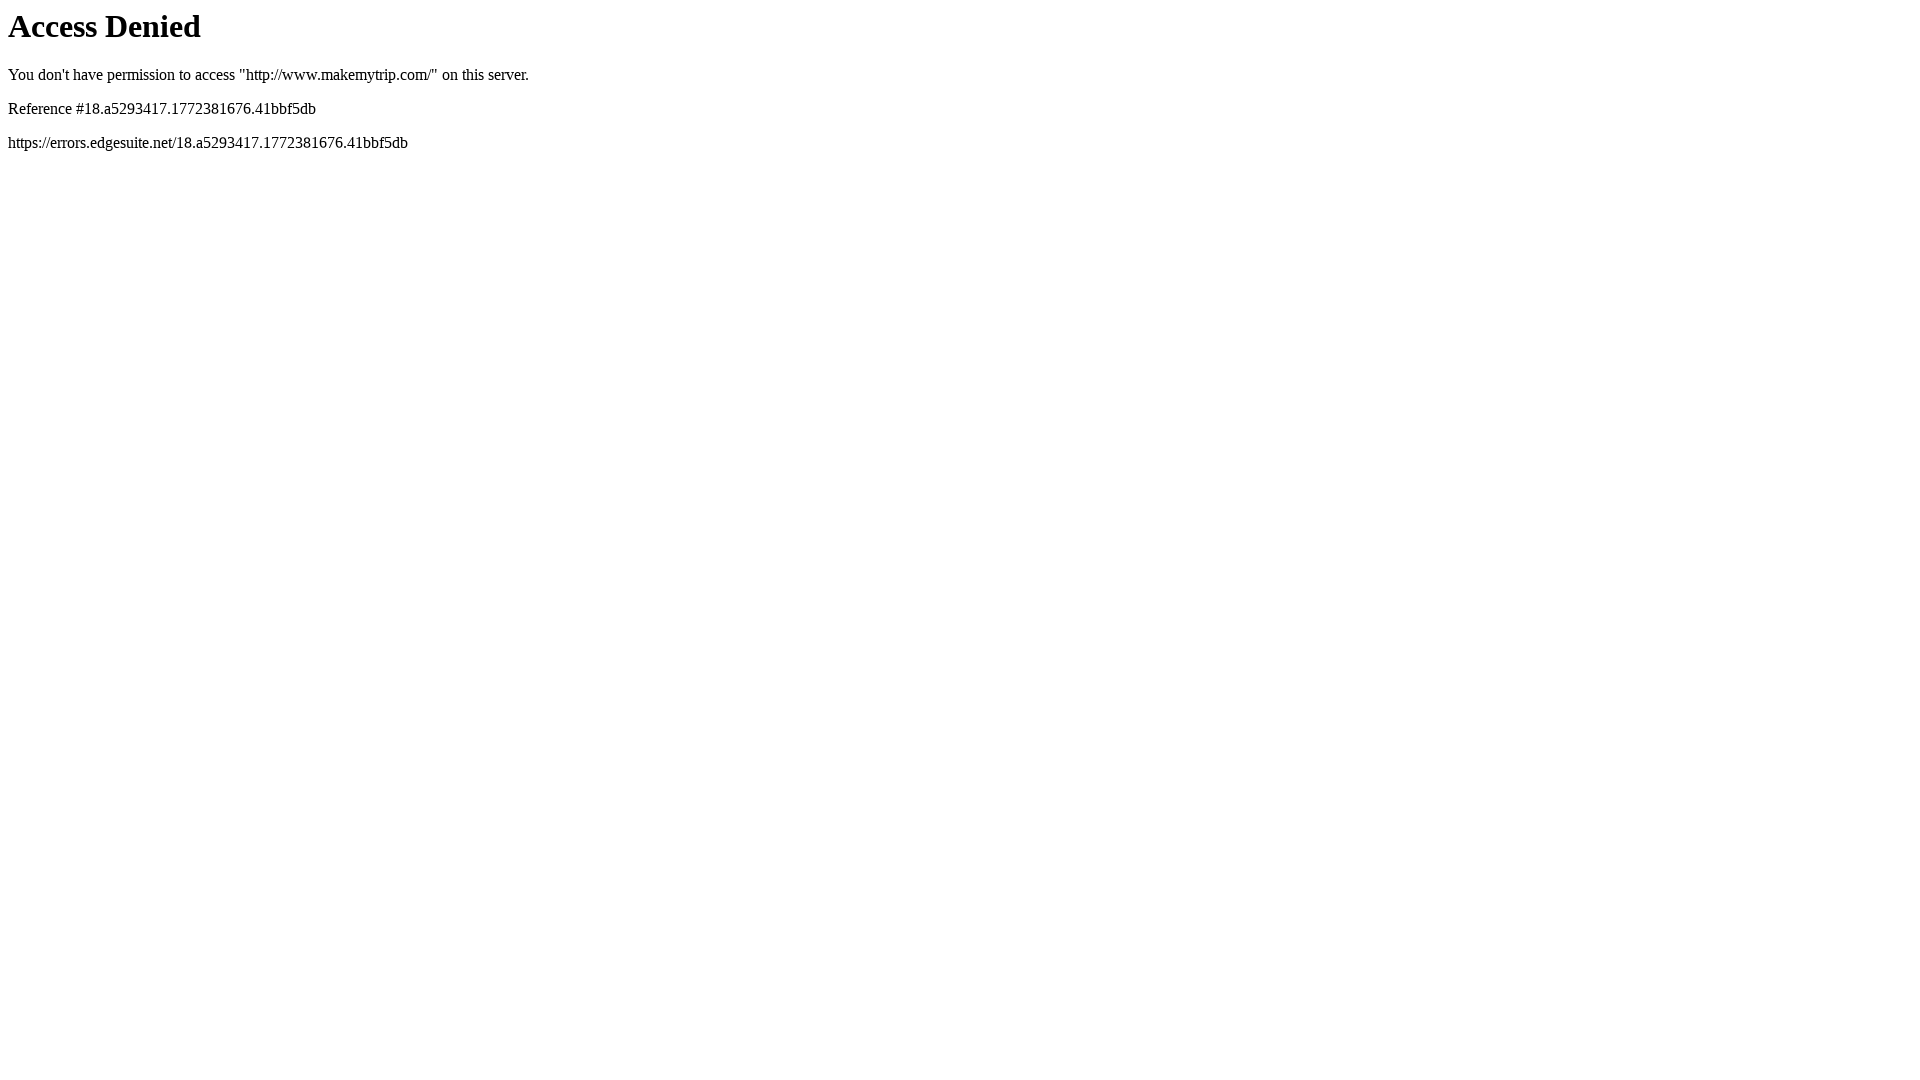

MakeMyTrip page loaded successfully in fullscreen mode
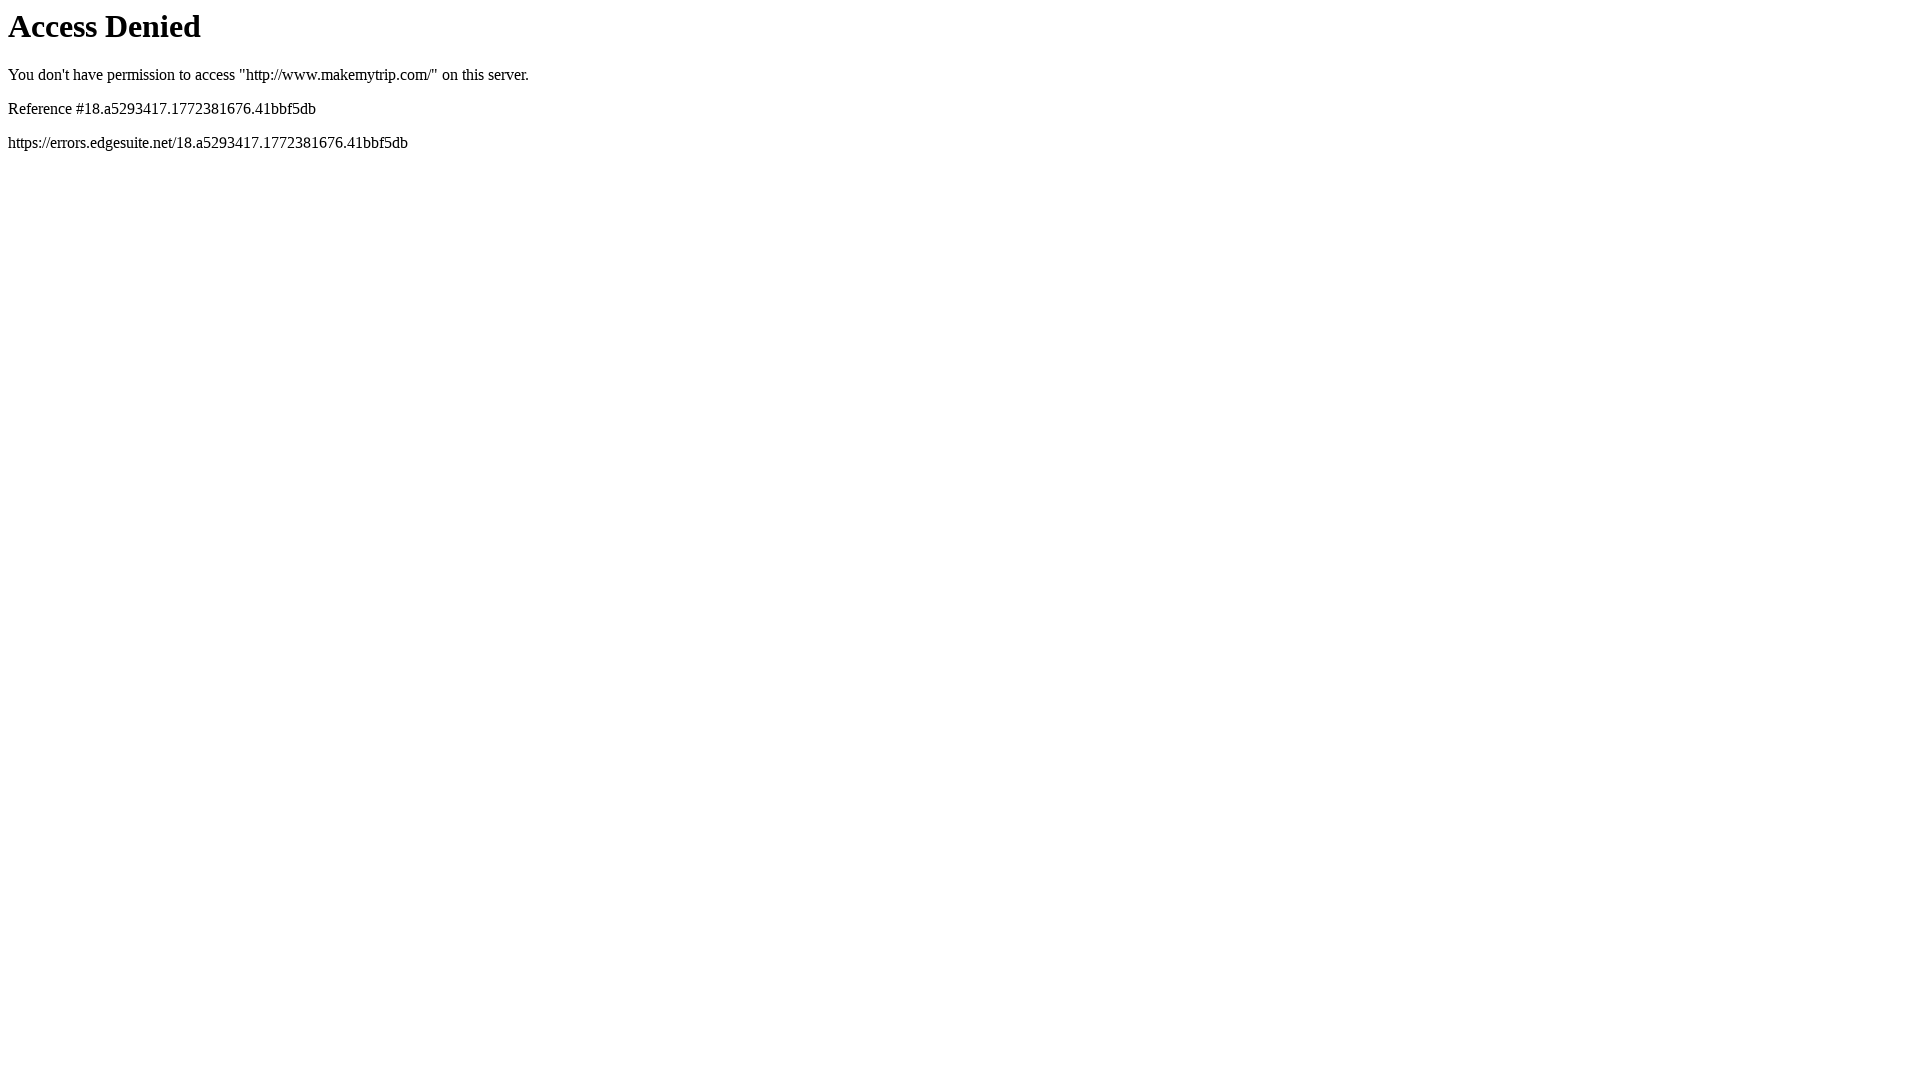

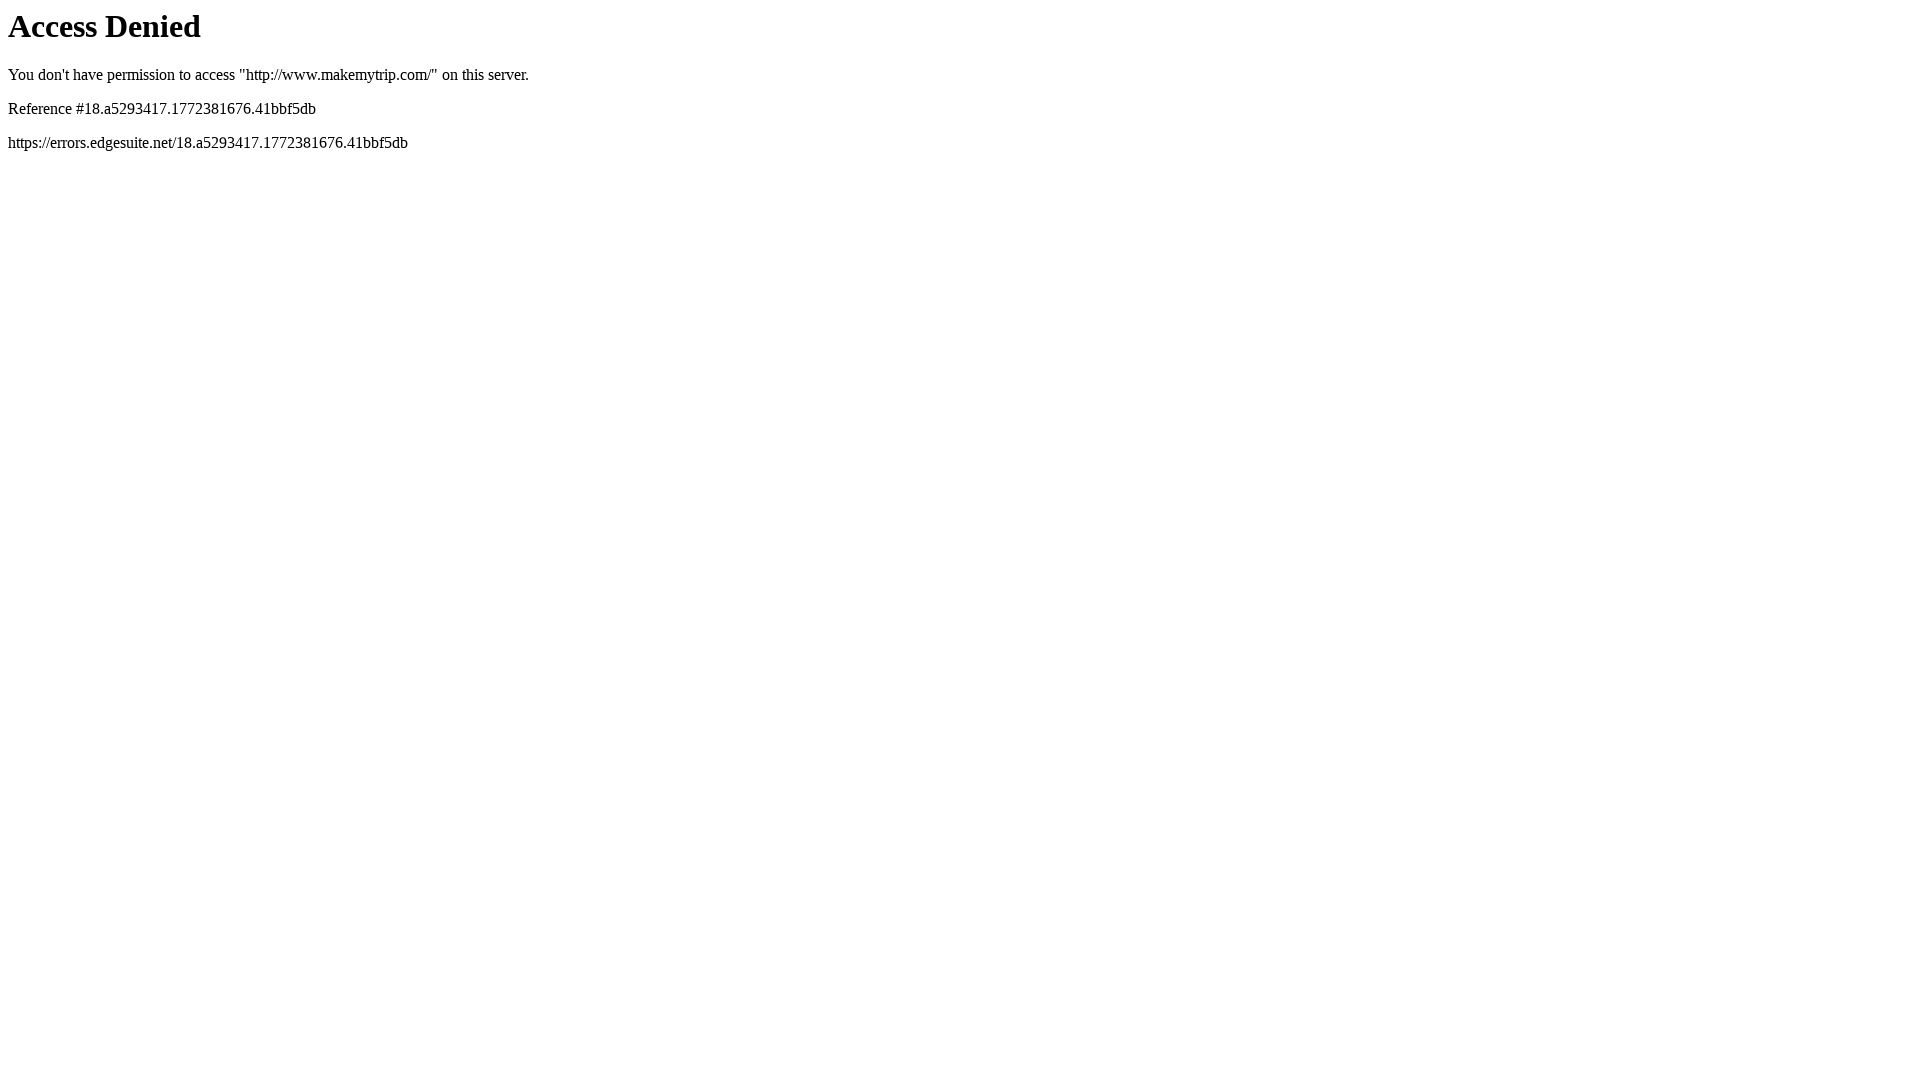